Navigates to CRM application and gets the page title

Starting URL: https://classic.crmpro.com/index.html

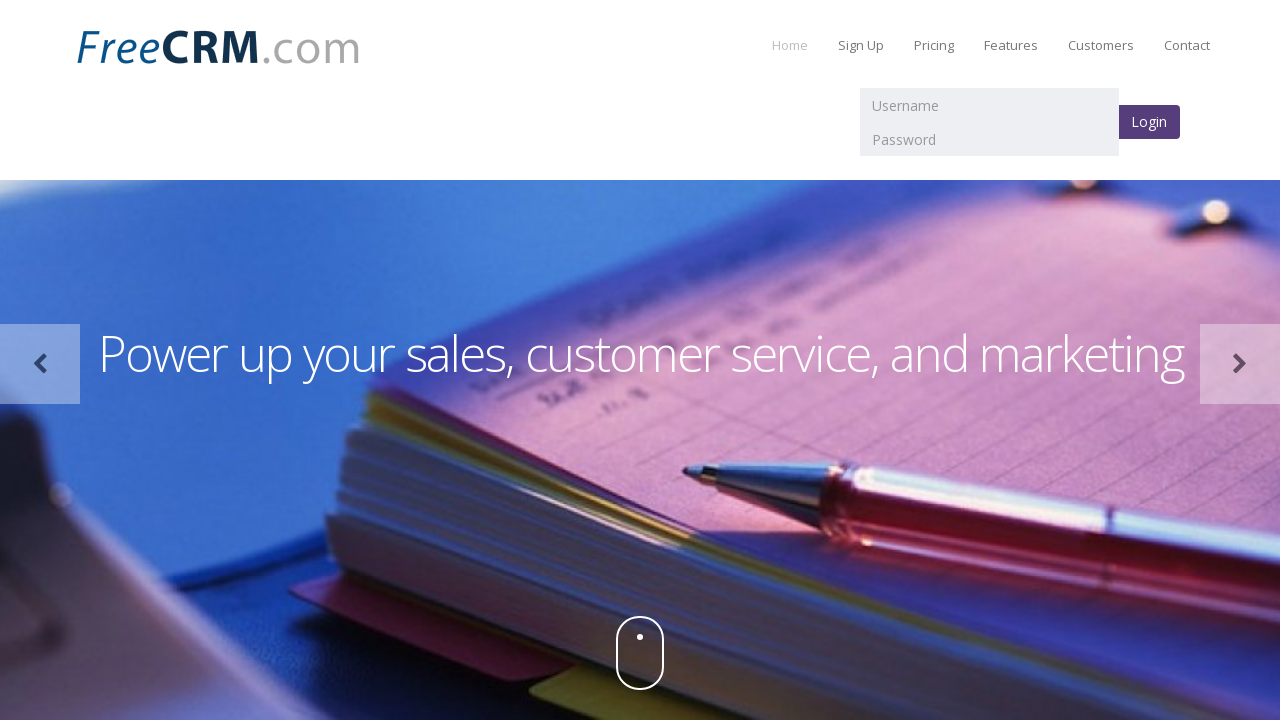

Retrieved page title from CRM application
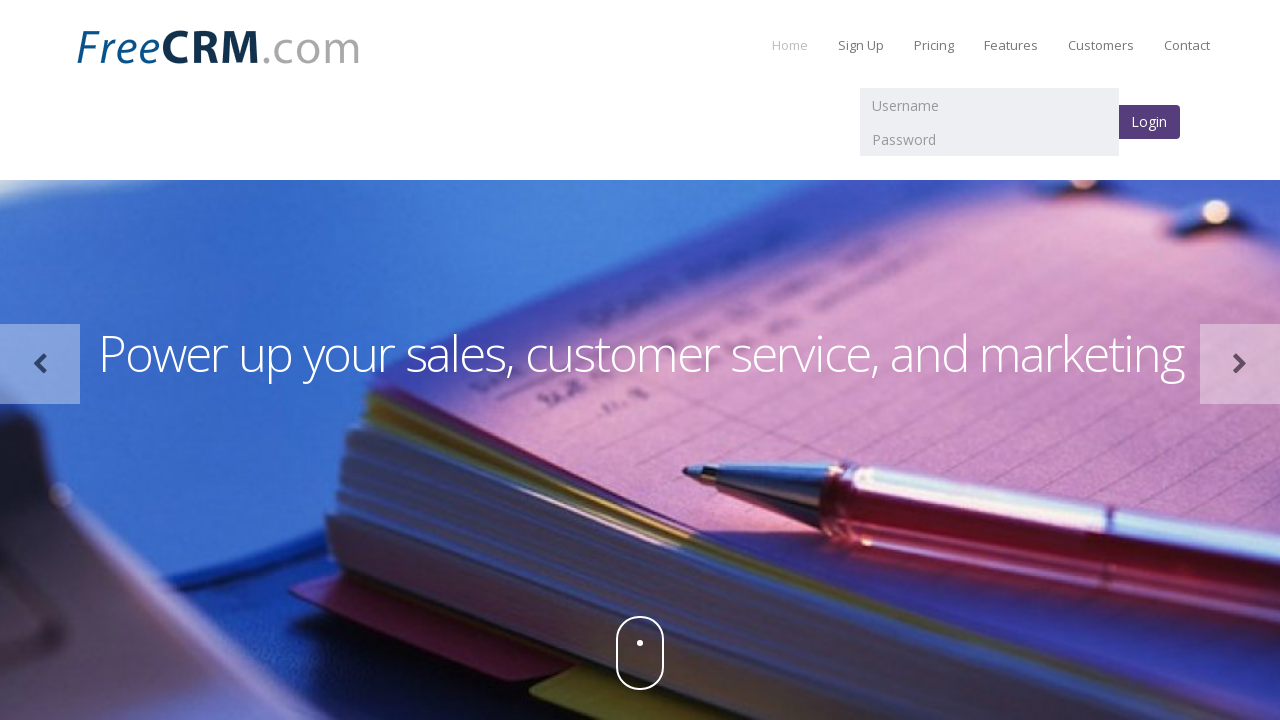

Printed page title to console
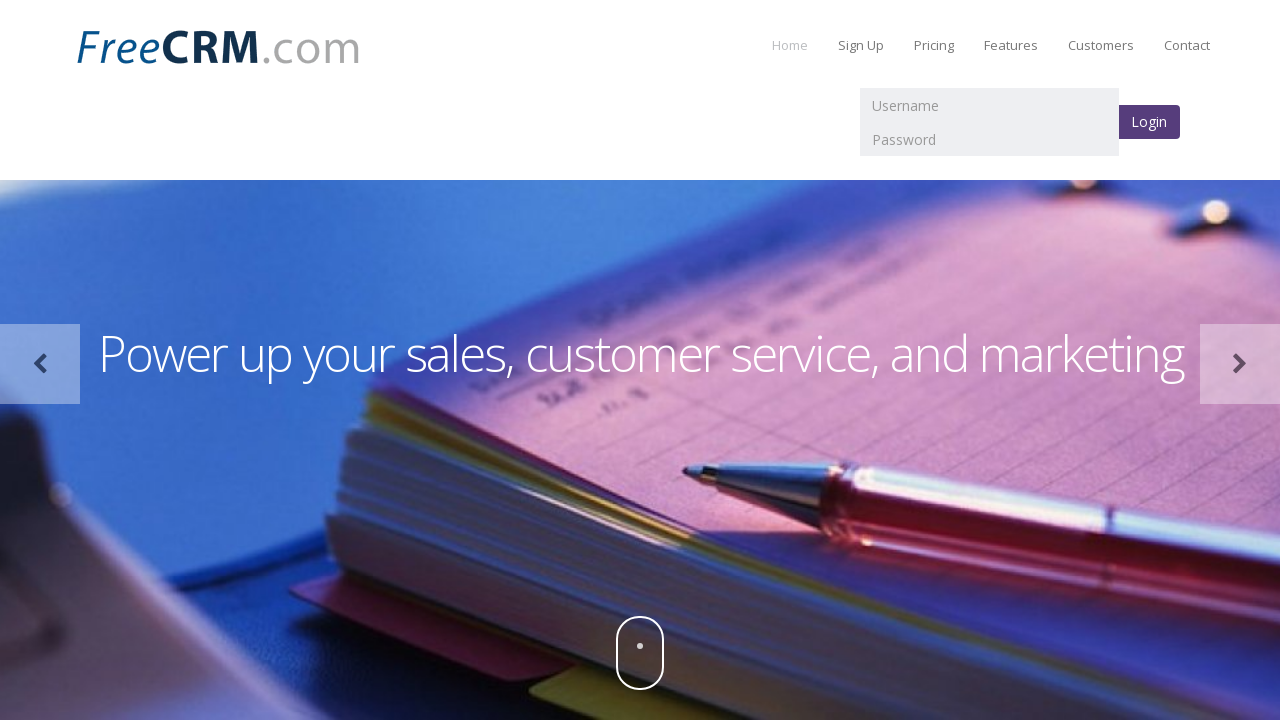

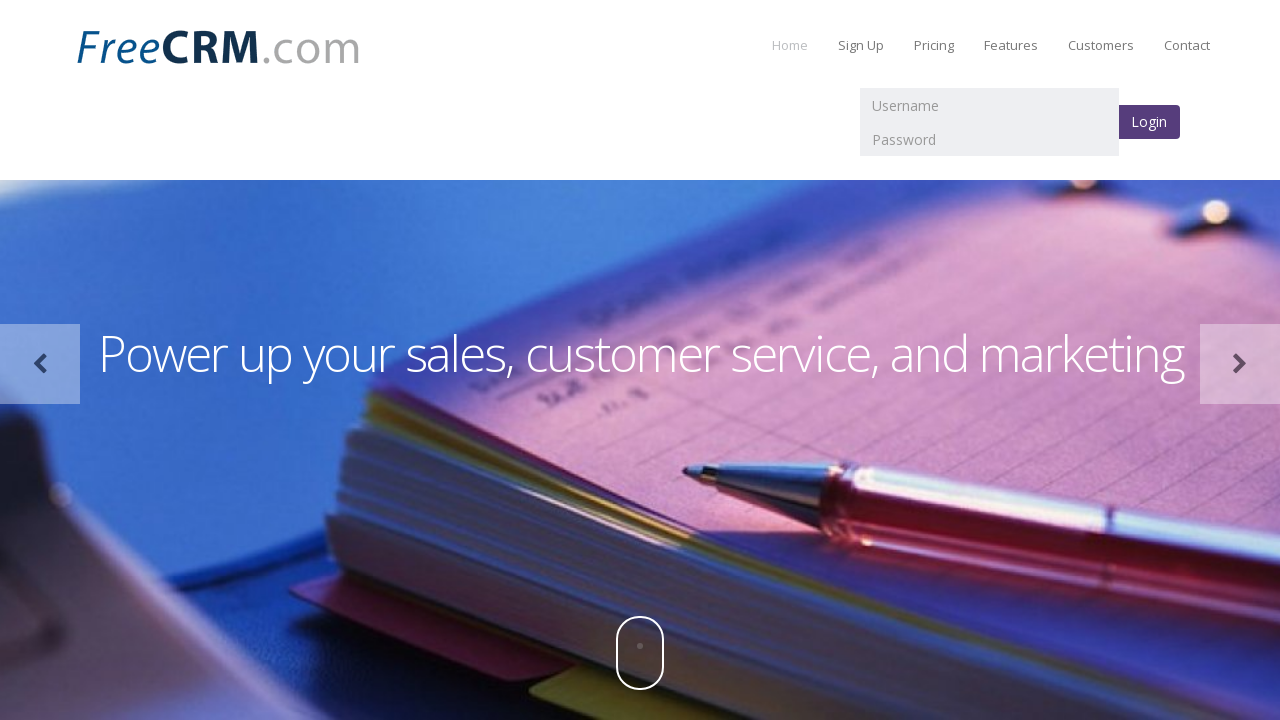